Tests JavaScript alert popup handling by clicking the prompt button, dismissing the alert dialog, and then filling in a username field

Starting URL: http://121.43.169.97:8848/pageA.html

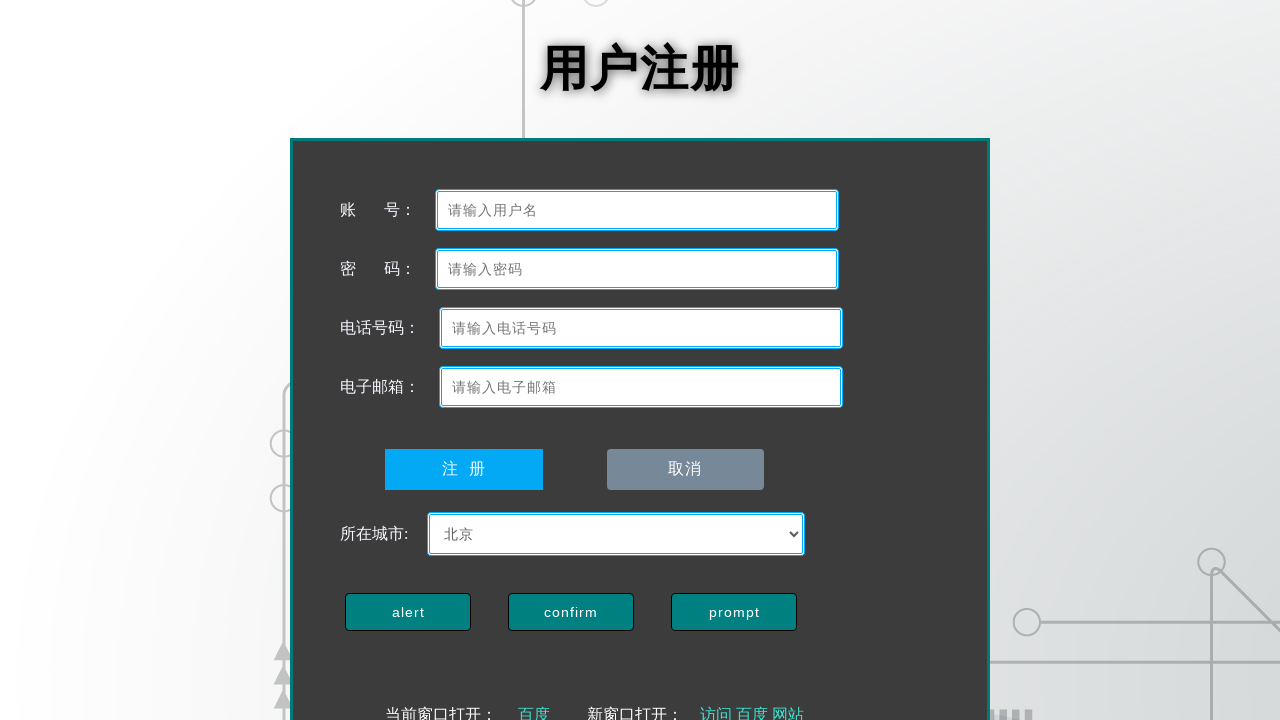

Clicked prompt button to trigger alert at (734, 612) on #prompta
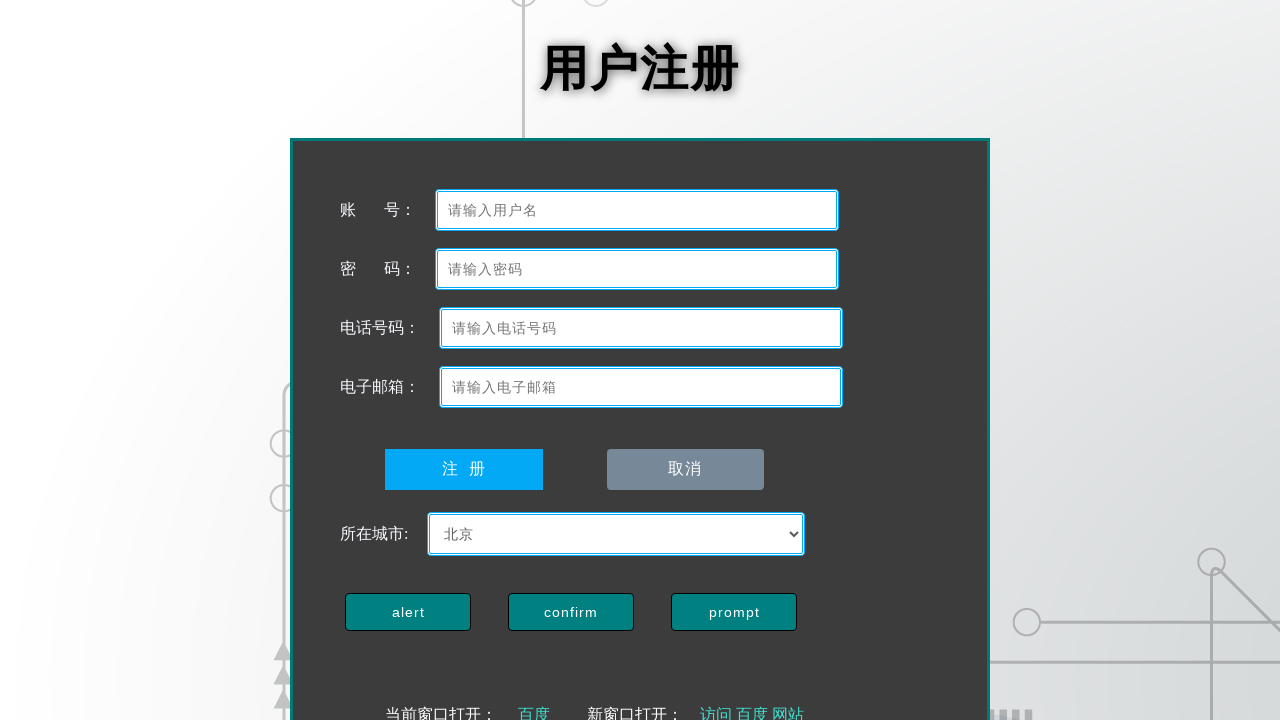

Waited 1000ms for alert to appear
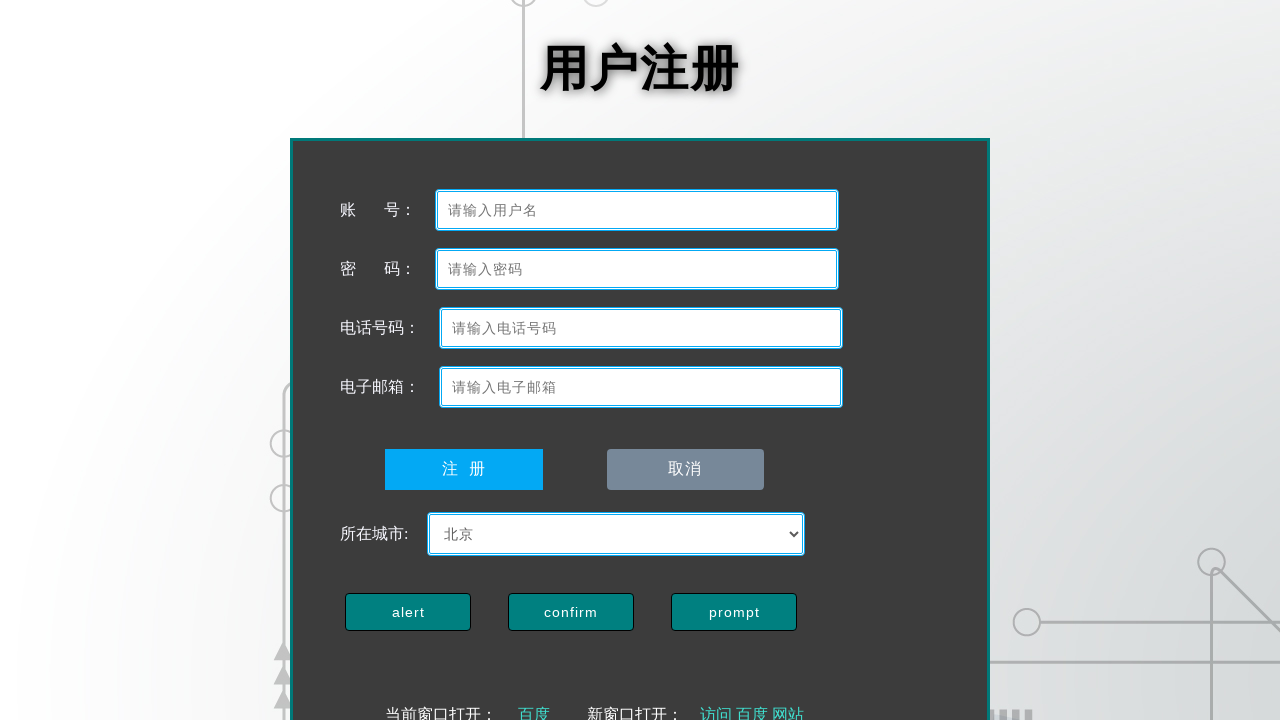

Registered dialog handler to dismiss alerts
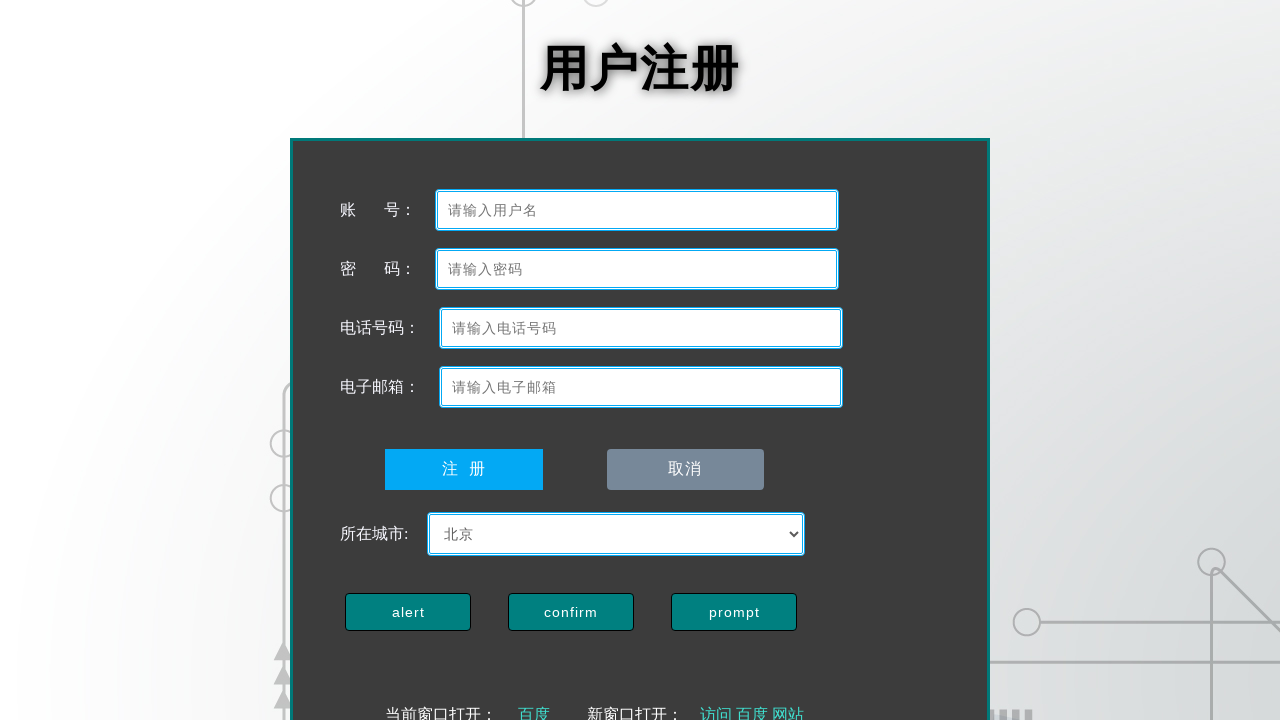

Clicked prompt button again to trigger alert for dismissal at (734, 612) on #prompta
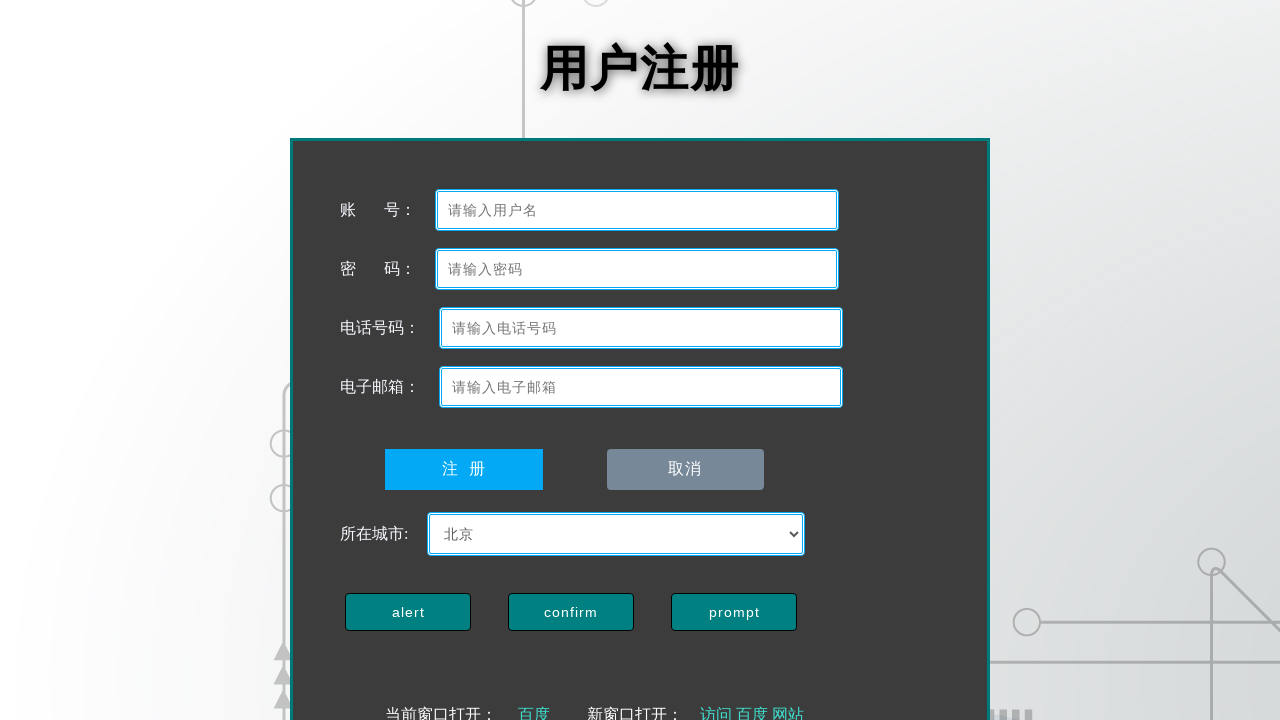

Waited 1000ms for alert dismissal to complete
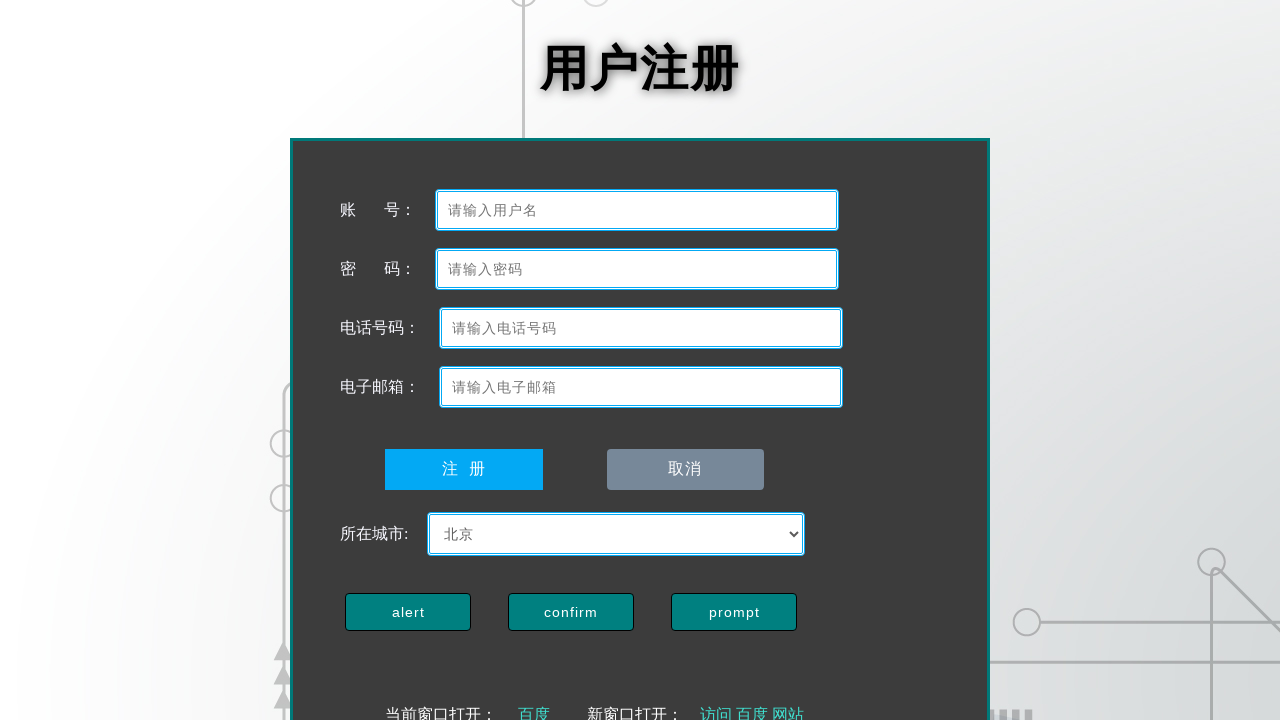

Filled username field with phone number '13488888888' on #userA
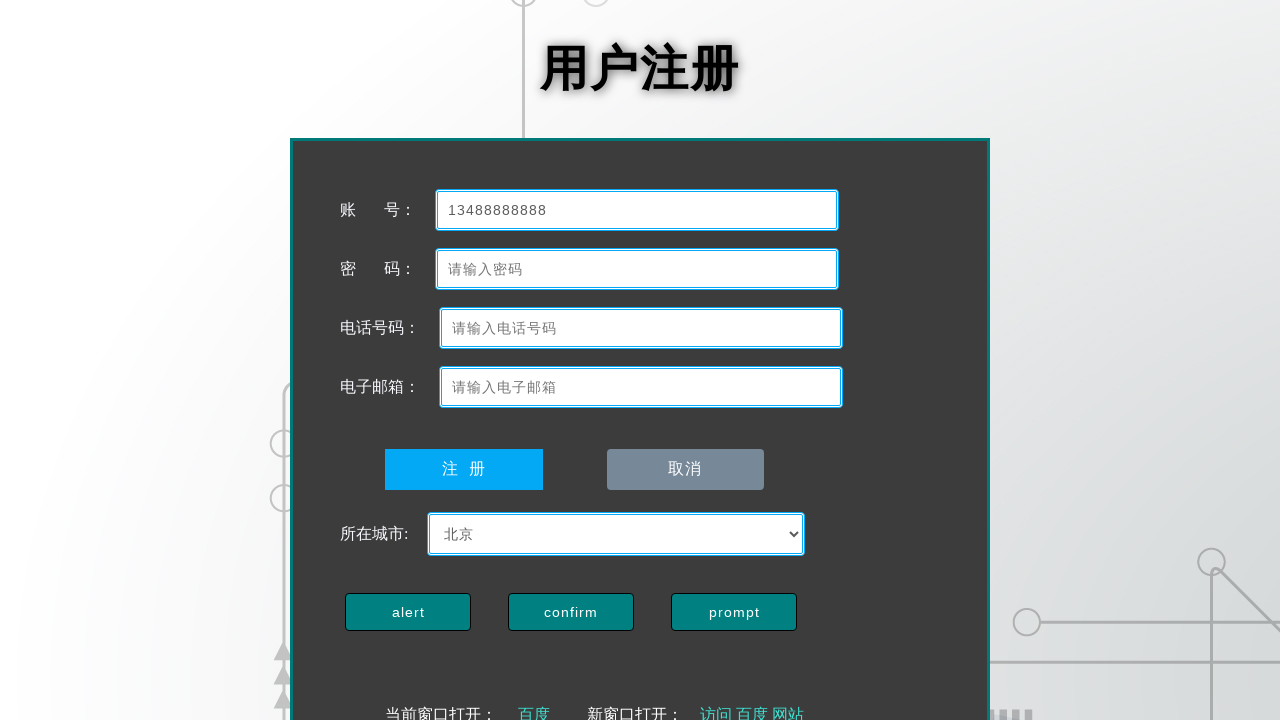

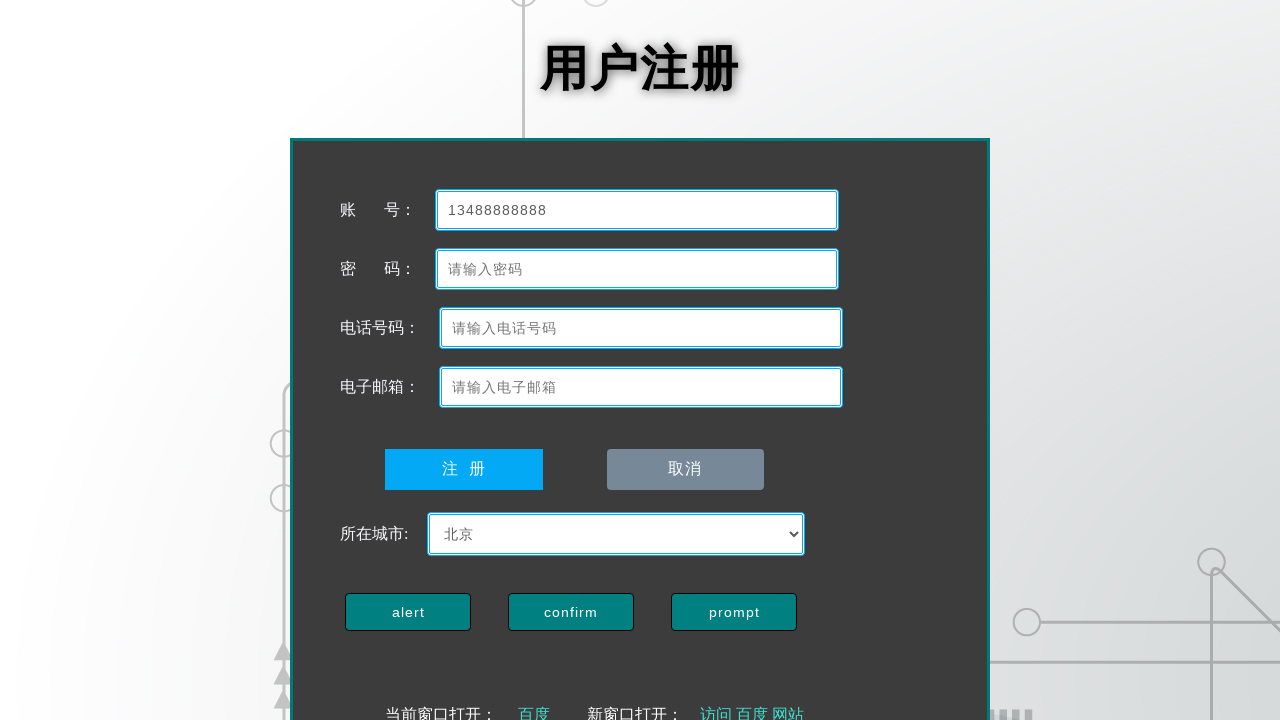